Navigates to a page with loading images and waits for the loading process to complete, indicated by "Done!" text appearing

Starting URL: https://bonigarcia.dev/selenium-webdriver-java/loading-images.html

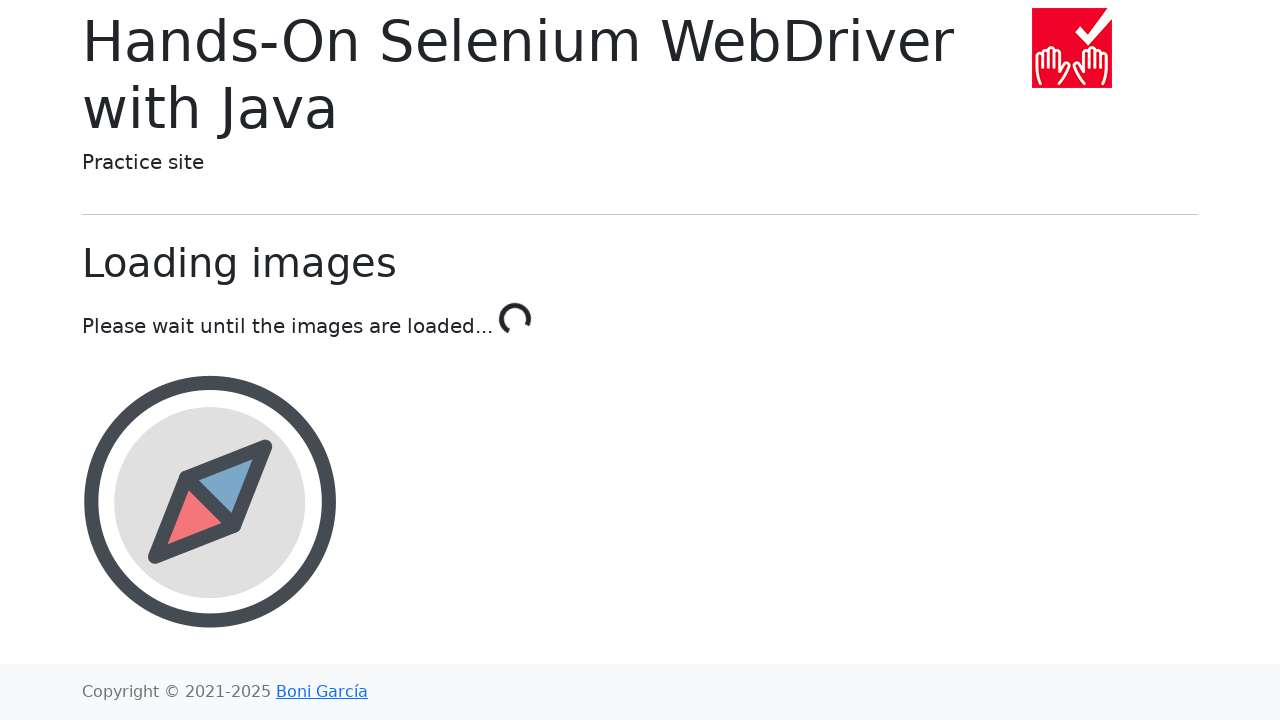

Navigated to loading images page
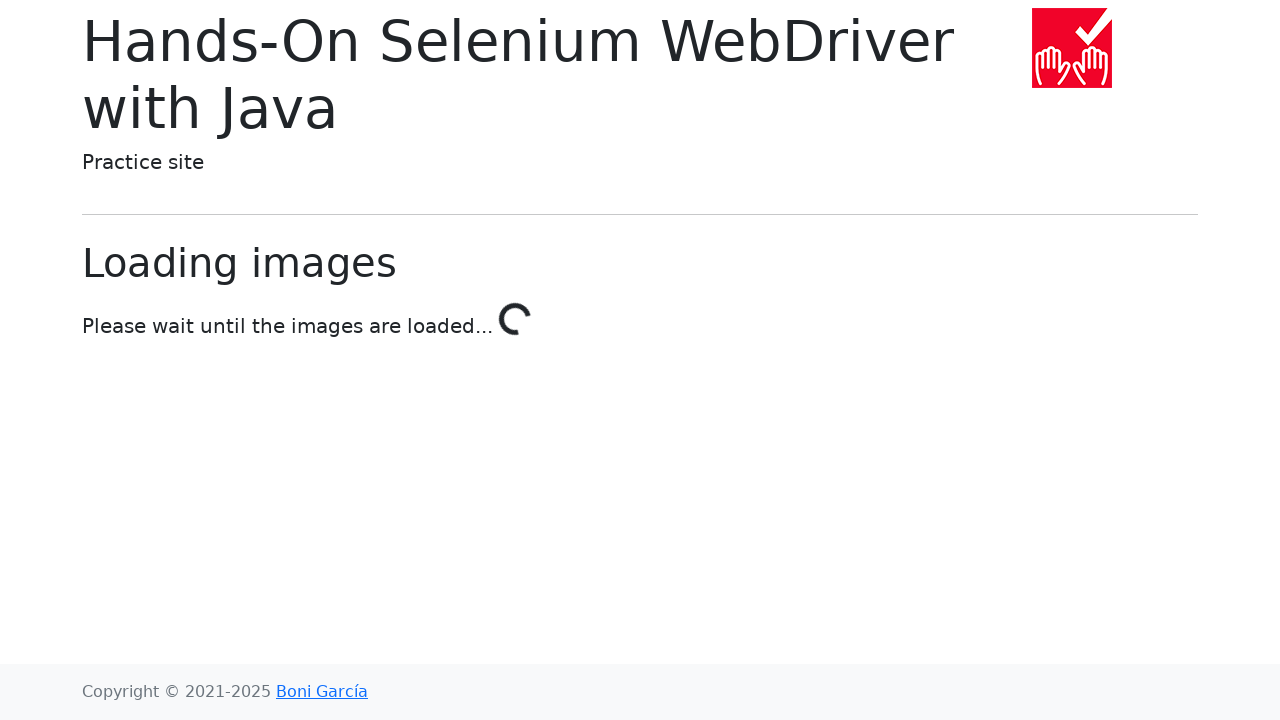

Waited for loading to complete - 'Done!' text appeared
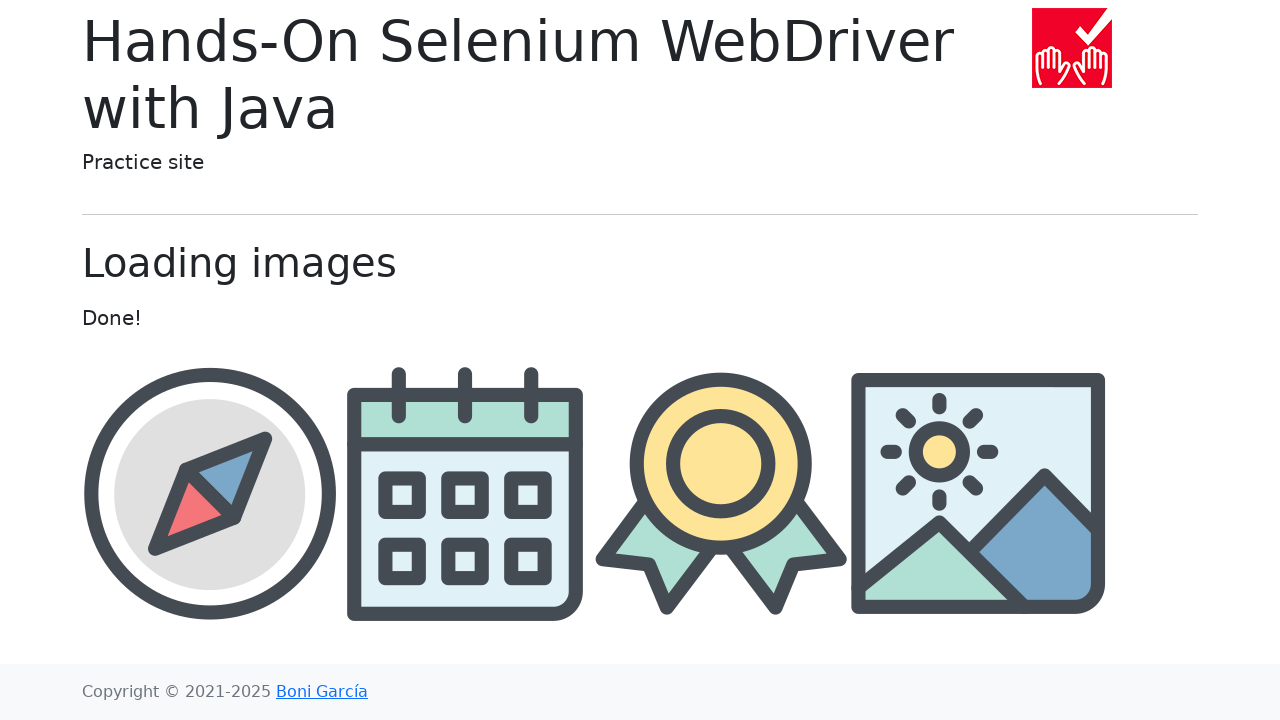

Verified award element is present after loading completed
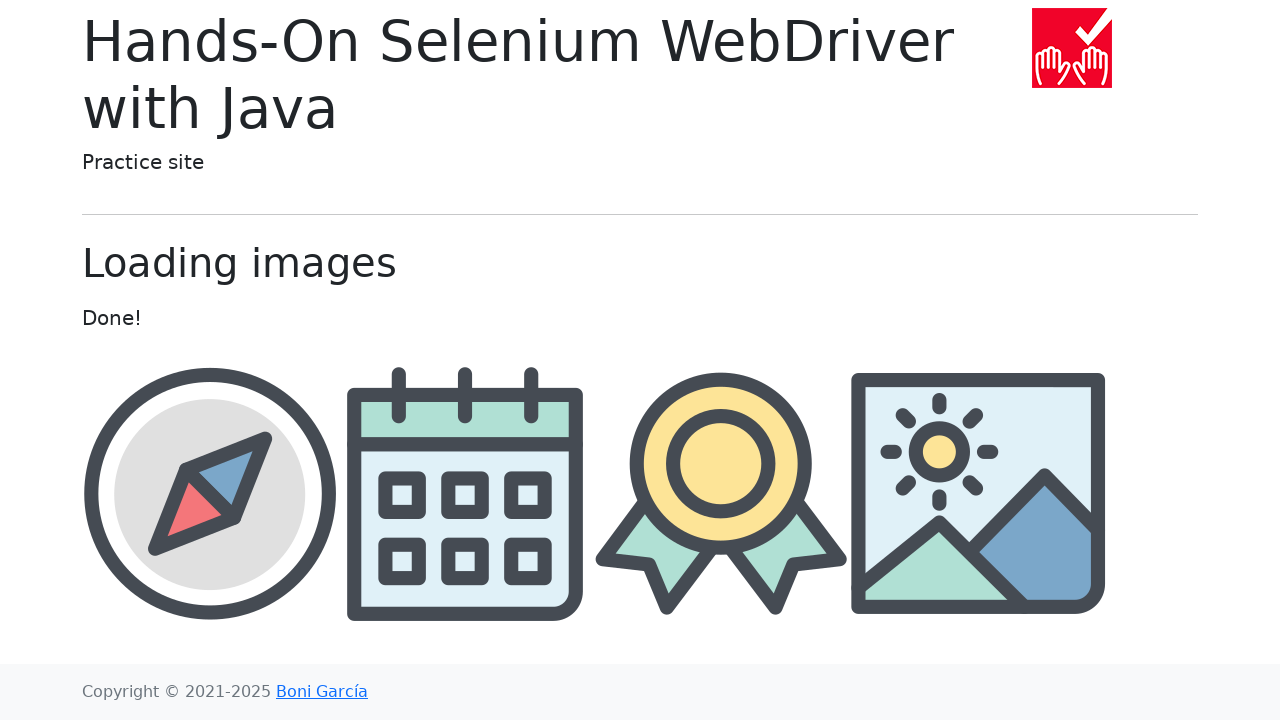

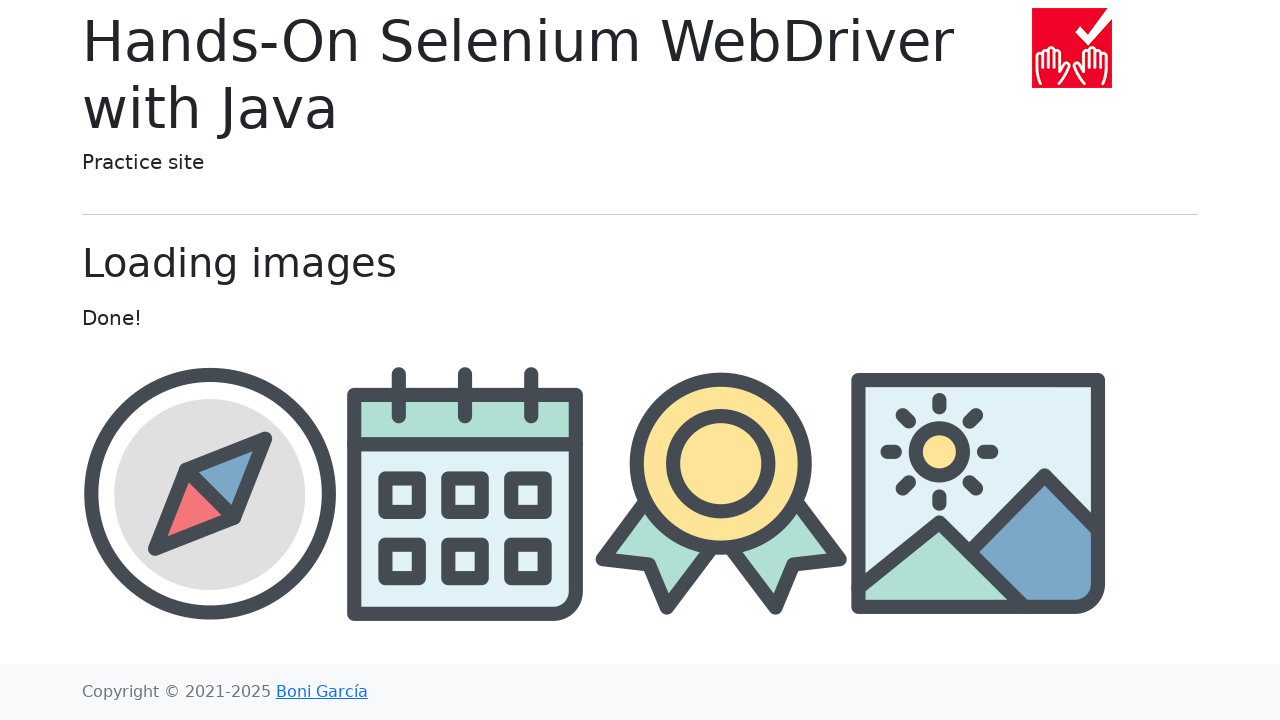